Tests mobile responsiveness by setting a mobile viewport size and verifying the page adapts correctly

Starting URL: https://prokoleso.ua

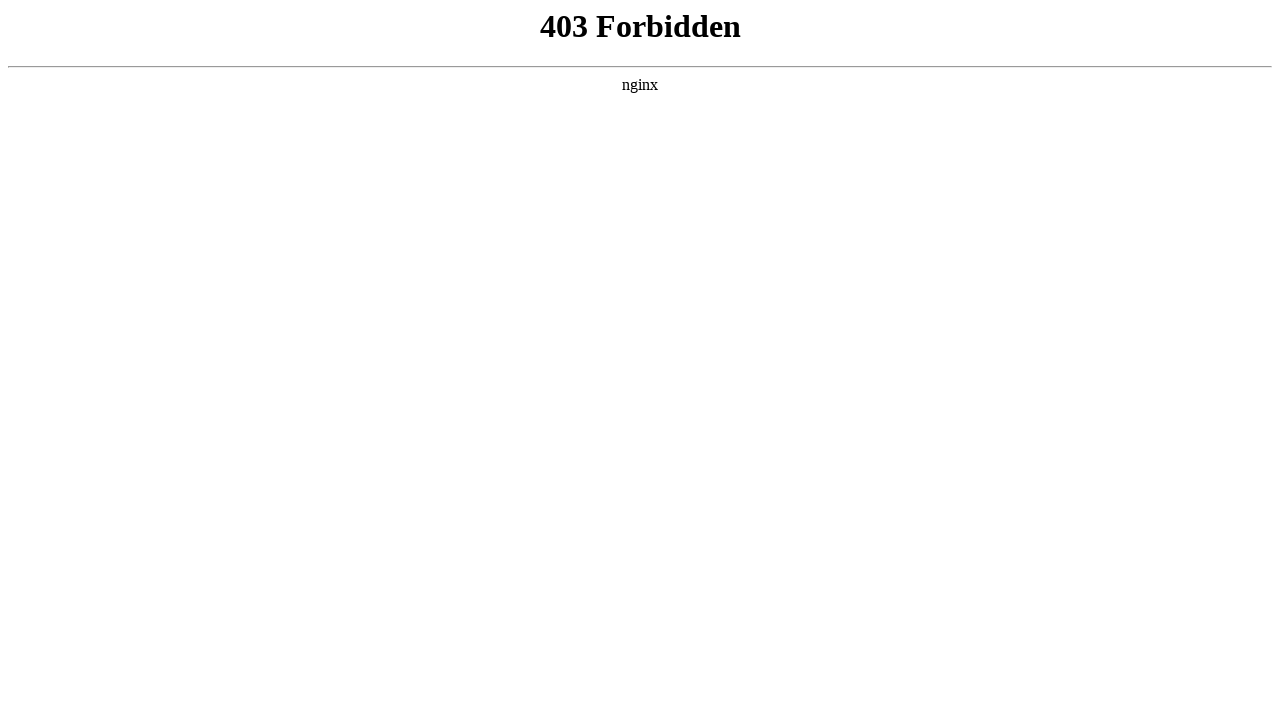

Set mobile viewport size to 375x667
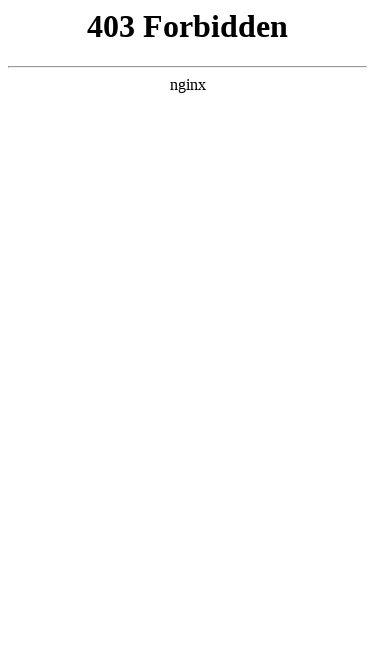

Navigated to https://prokoleso.ua with mobile viewport
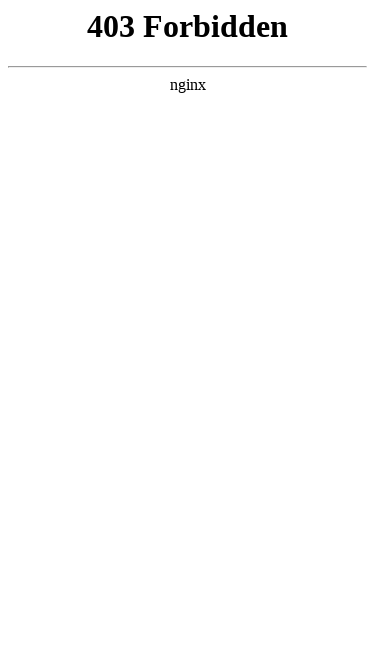

Retrieved body bounding box for mobile responsiveness check
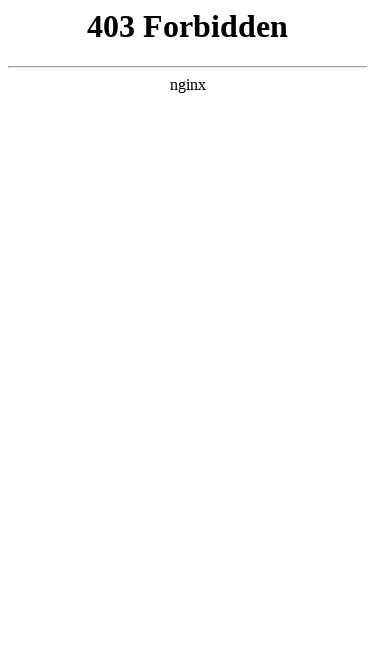

Verified body width (359) adapts correctly to mobile viewport (≤375px)
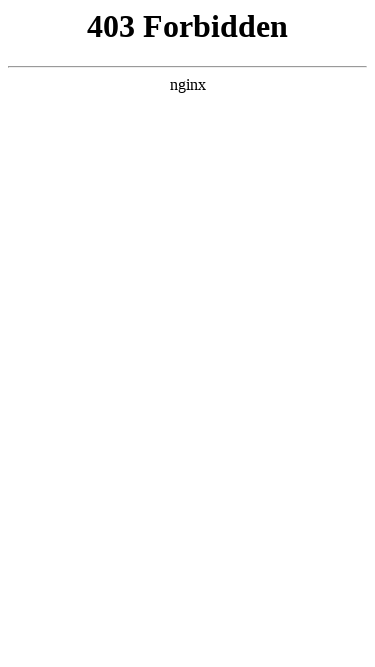

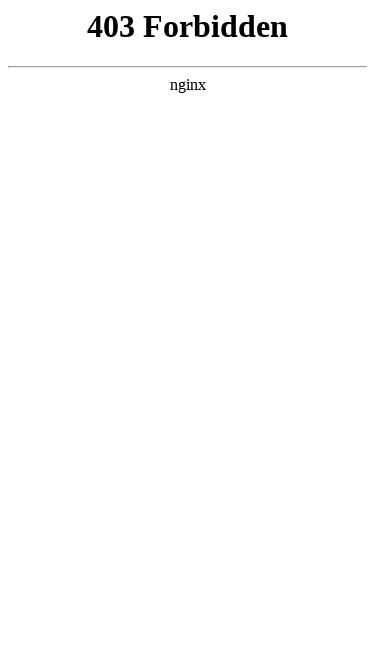